Tests that edits are saved when the edit field loses focus (blur event)

Starting URL: https://demo.playwright.dev/todomvc

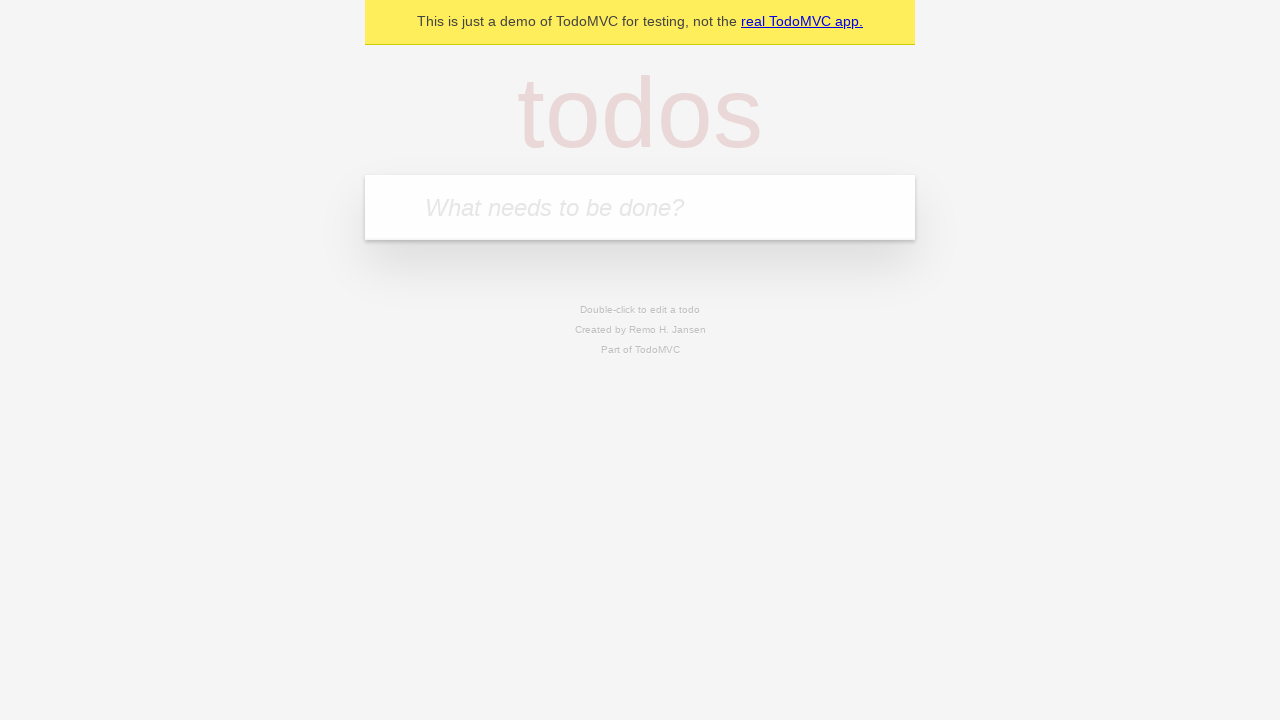

Filled first todo input with 'buy some cheese' on internal:attr=[placeholder="What needs to be done?"i]
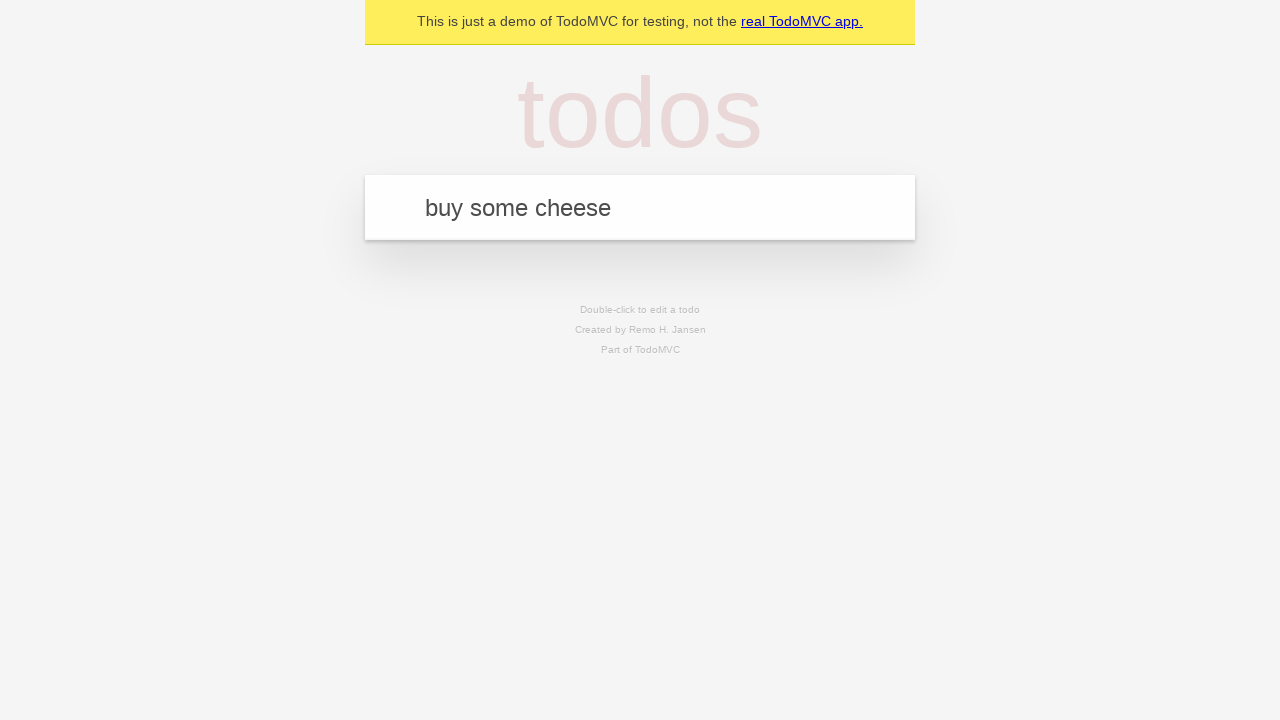

Pressed Enter to create first todo on internal:attr=[placeholder="What needs to be done?"i]
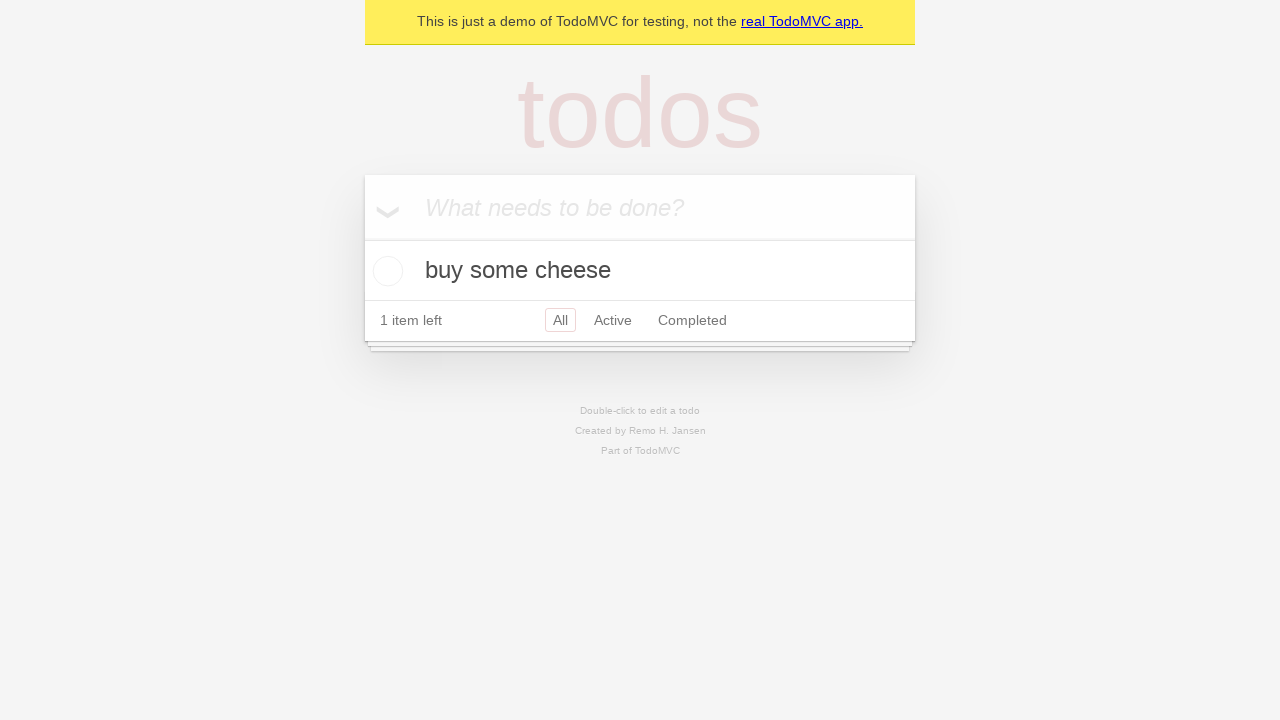

Filled second todo input with 'feed the cat' on internal:attr=[placeholder="What needs to be done?"i]
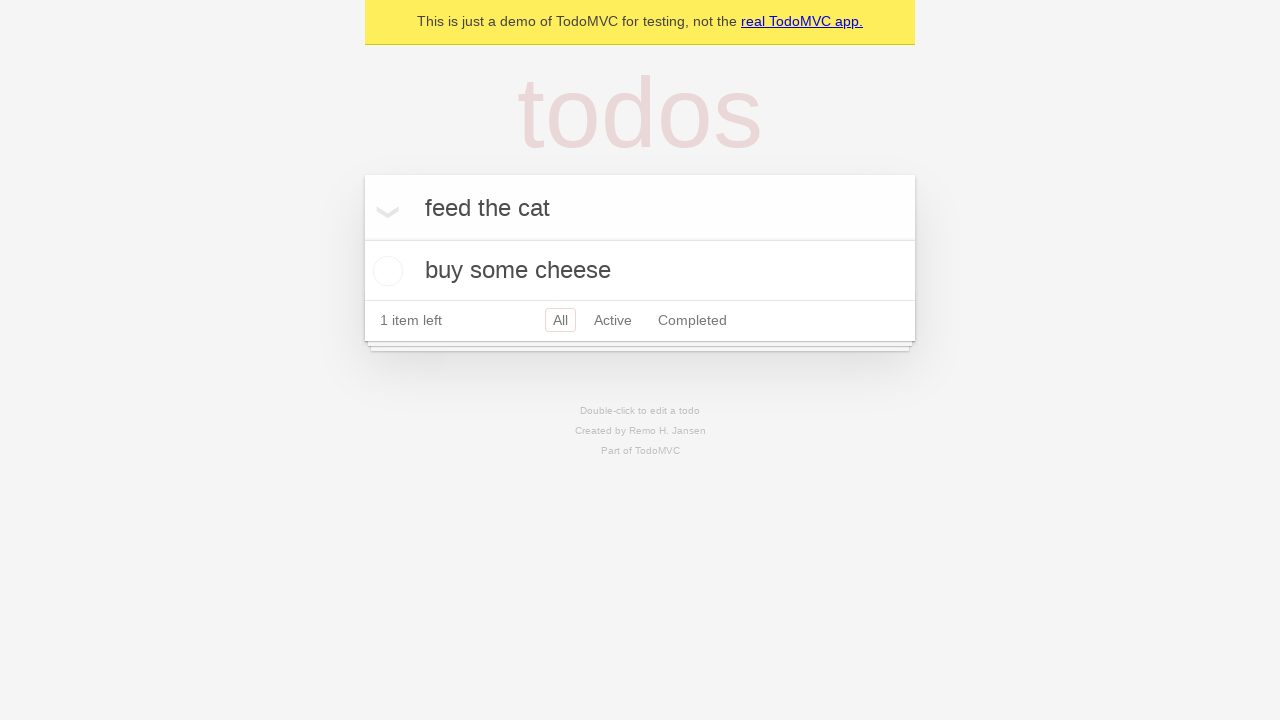

Pressed Enter to create second todo on internal:attr=[placeholder="What needs to be done?"i]
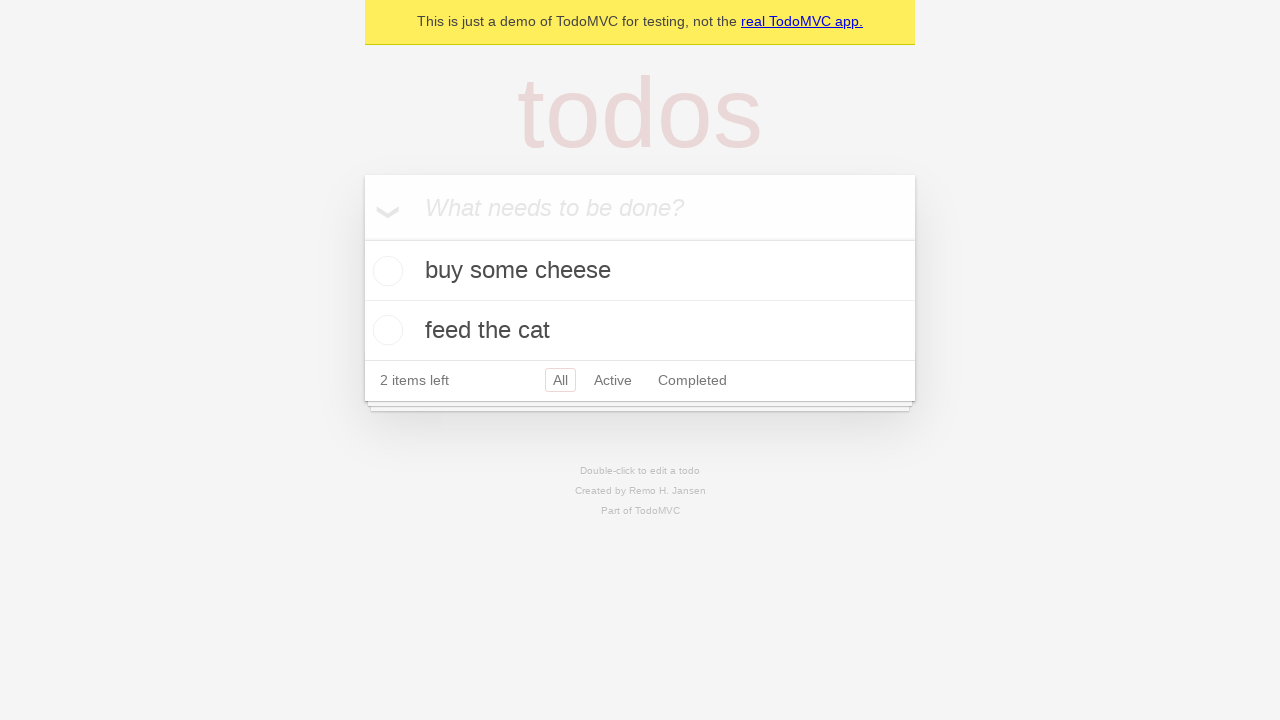

Filled third todo input with 'book a doctors appointment' on internal:attr=[placeholder="What needs to be done?"i]
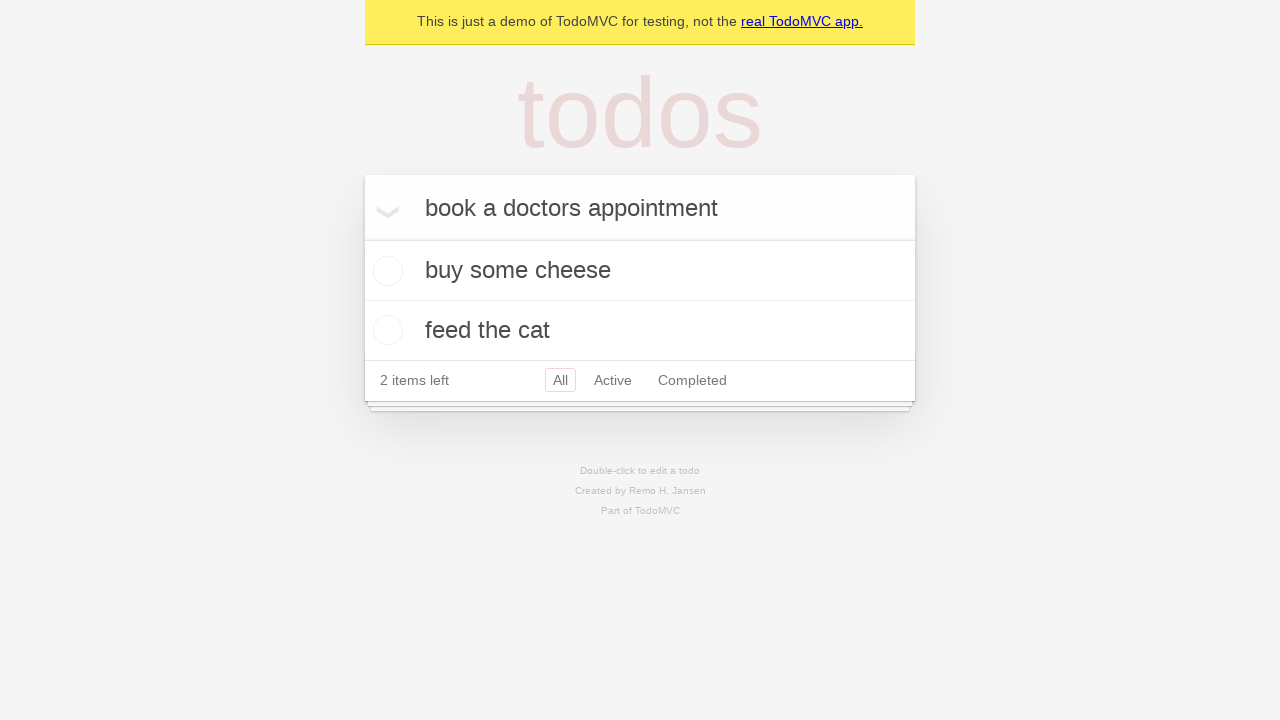

Pressed Enter to create third todo on internal:attr=[placeholder="What needs to be done?"i]
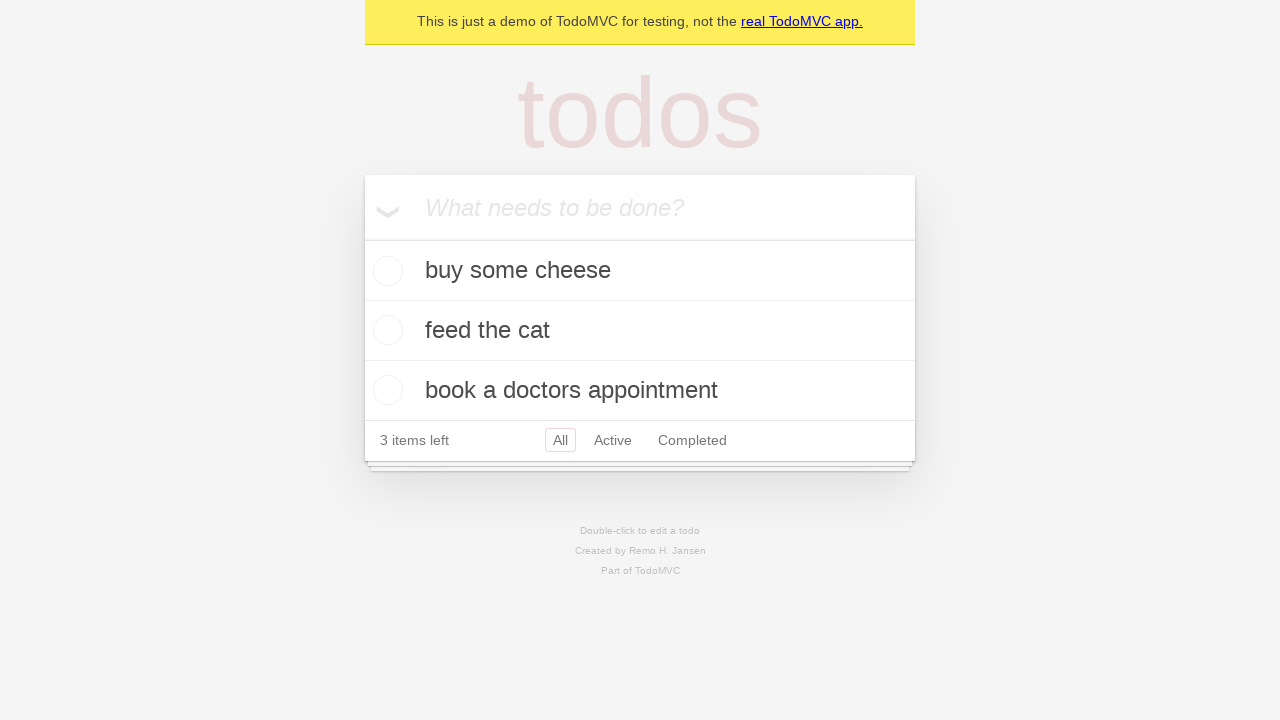

Waited for all 3 todos to be created and visible
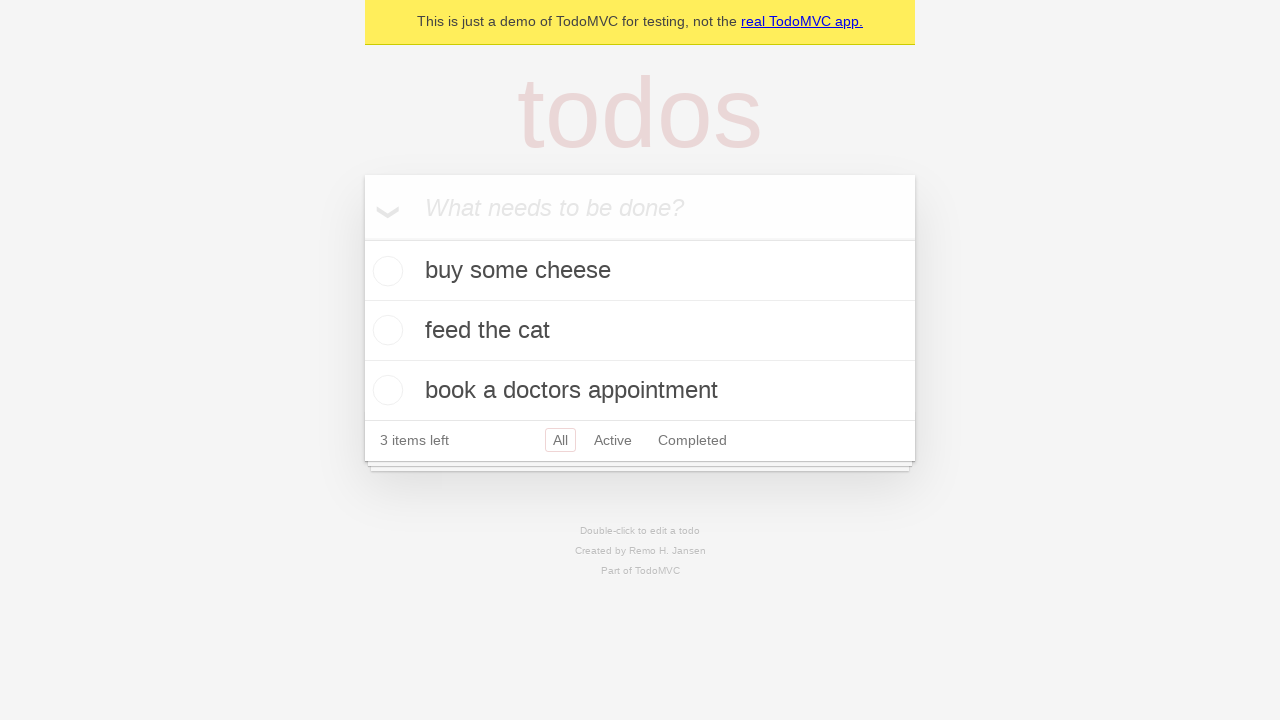

Double-clicked second todo item to enter edit mode at (640, 331) on internal:testid=[data-testid="todo-item"s] >> nth=1
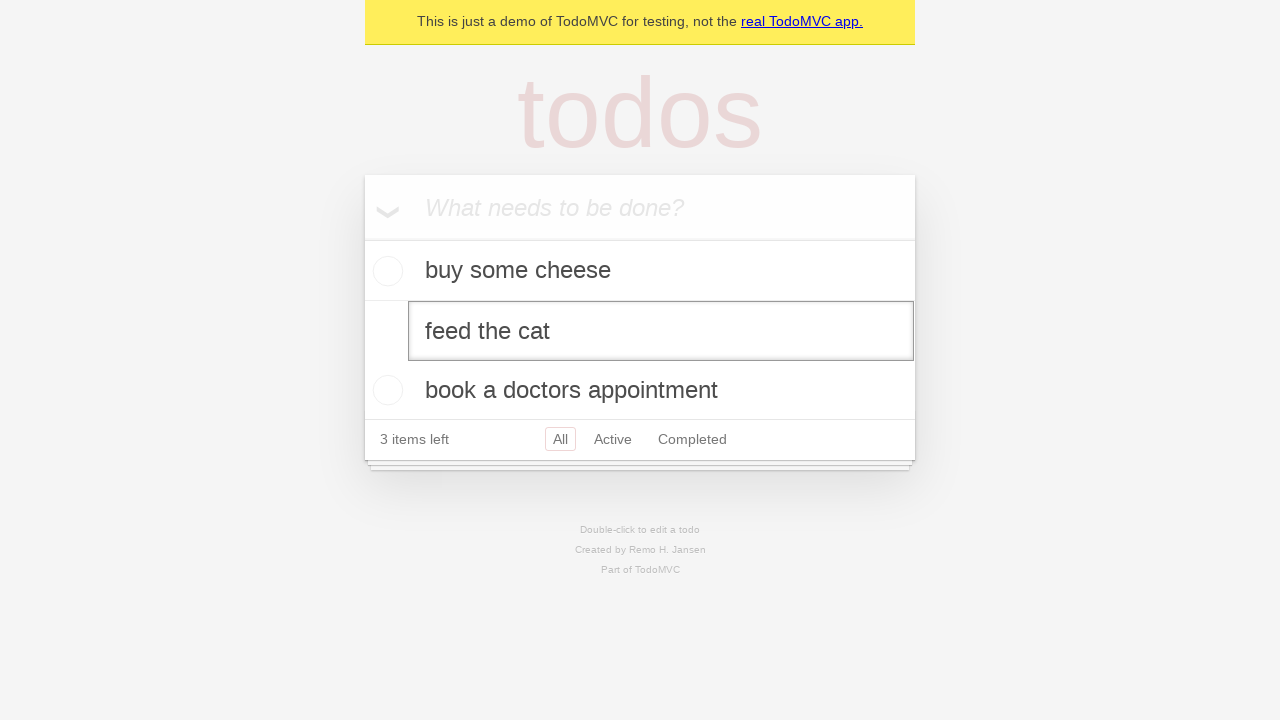

Changed second todo text to 'buy some sausages' on internal:testid=[data-testid="todo-item"s] >> nth=1 >> internal:role=textbox[nam
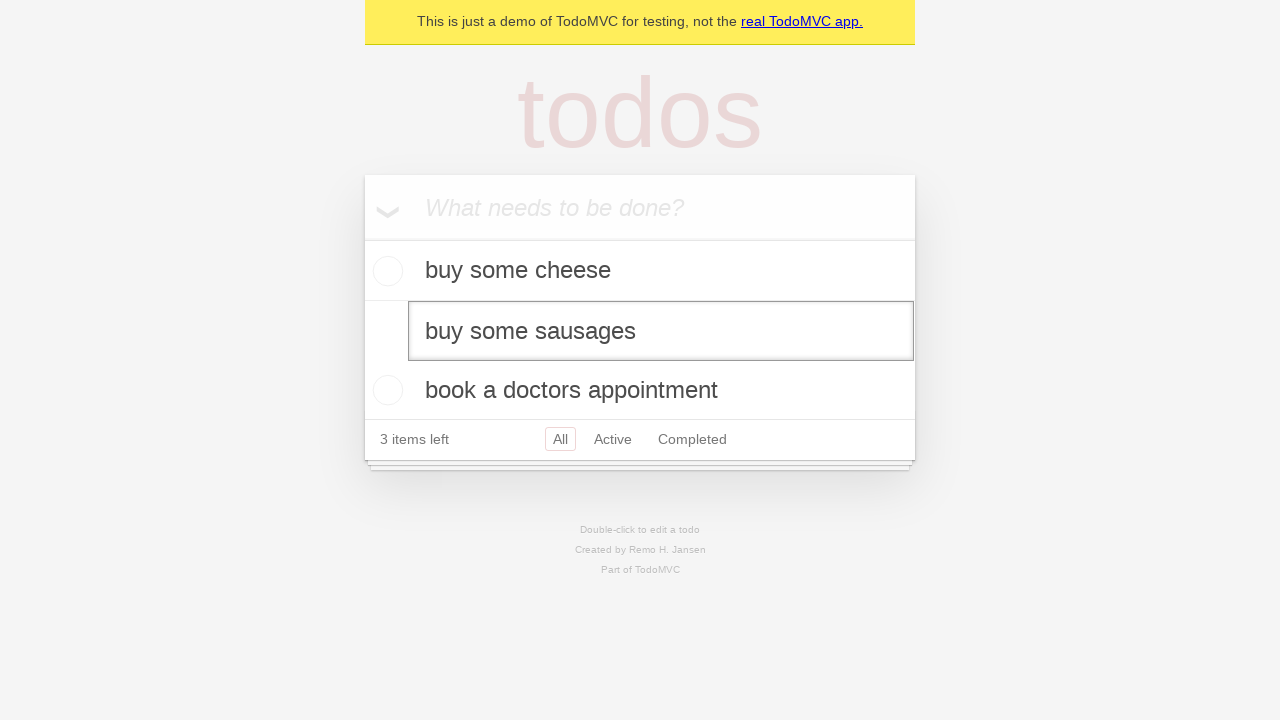

Triggered blur event on edit field to save changes
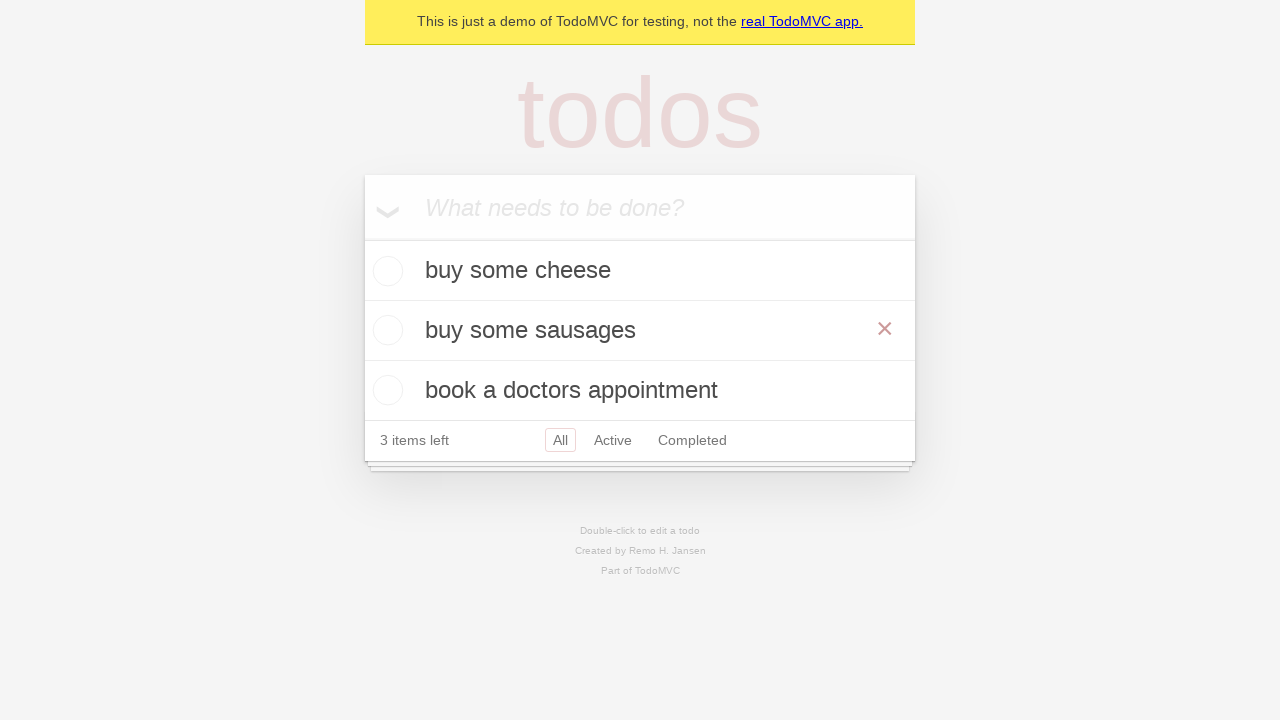

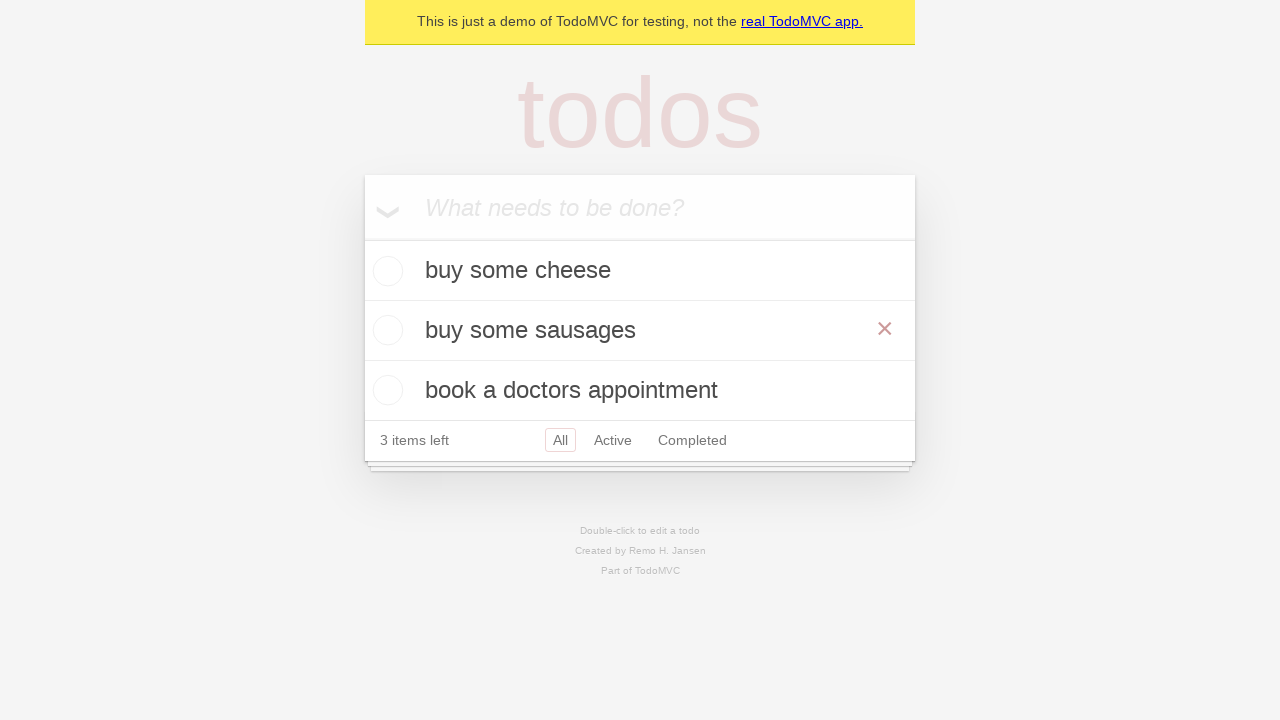